Tests a basic calculator application by selecting build and operation options from dropdowns, entering text values into number fields, clicking calculate, and verifying the concatenated output result.

Starting URL: https://testsheepnz.github.io/BasicCalculator.html

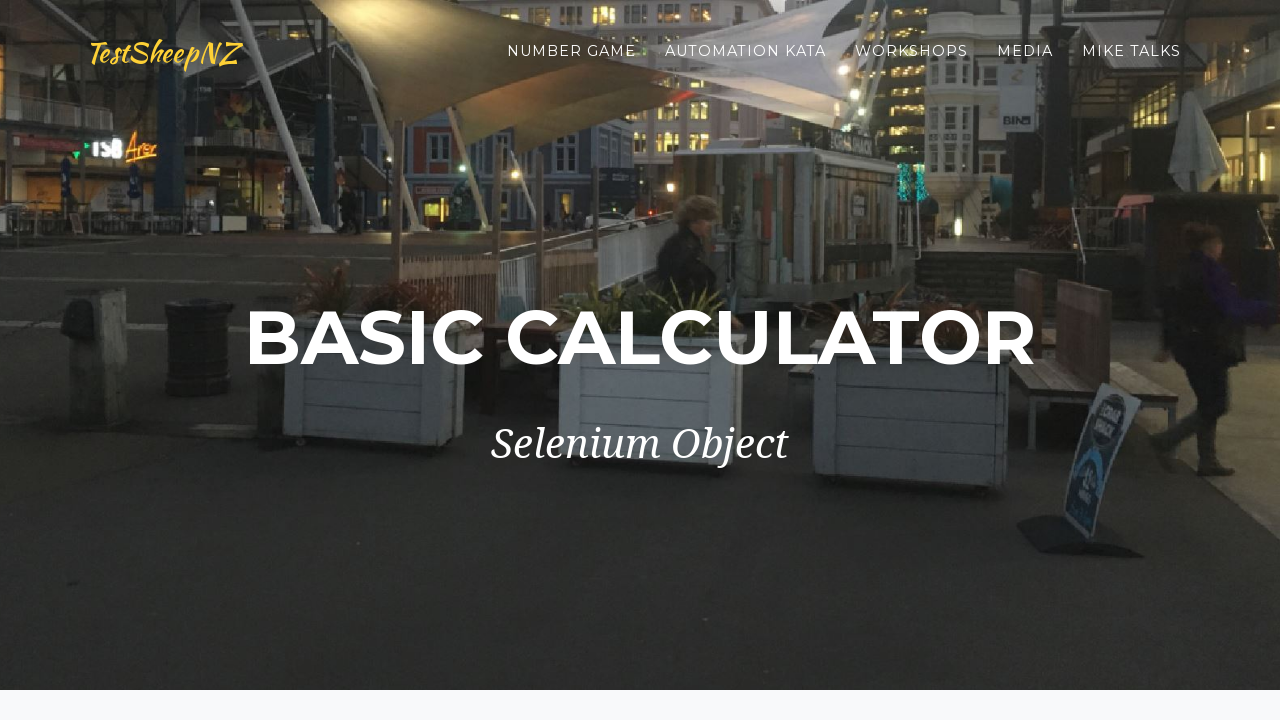

Scrolled to bottom of page
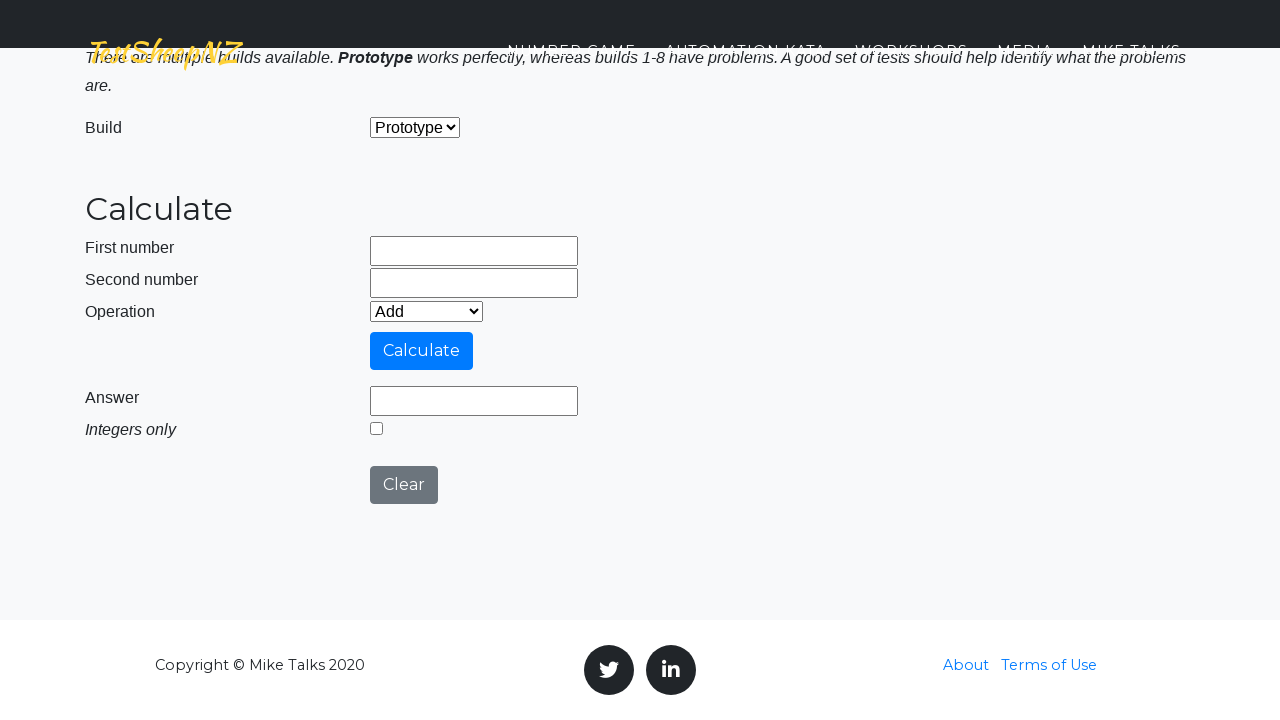

Selected first option in build dropdown on #selectBuild
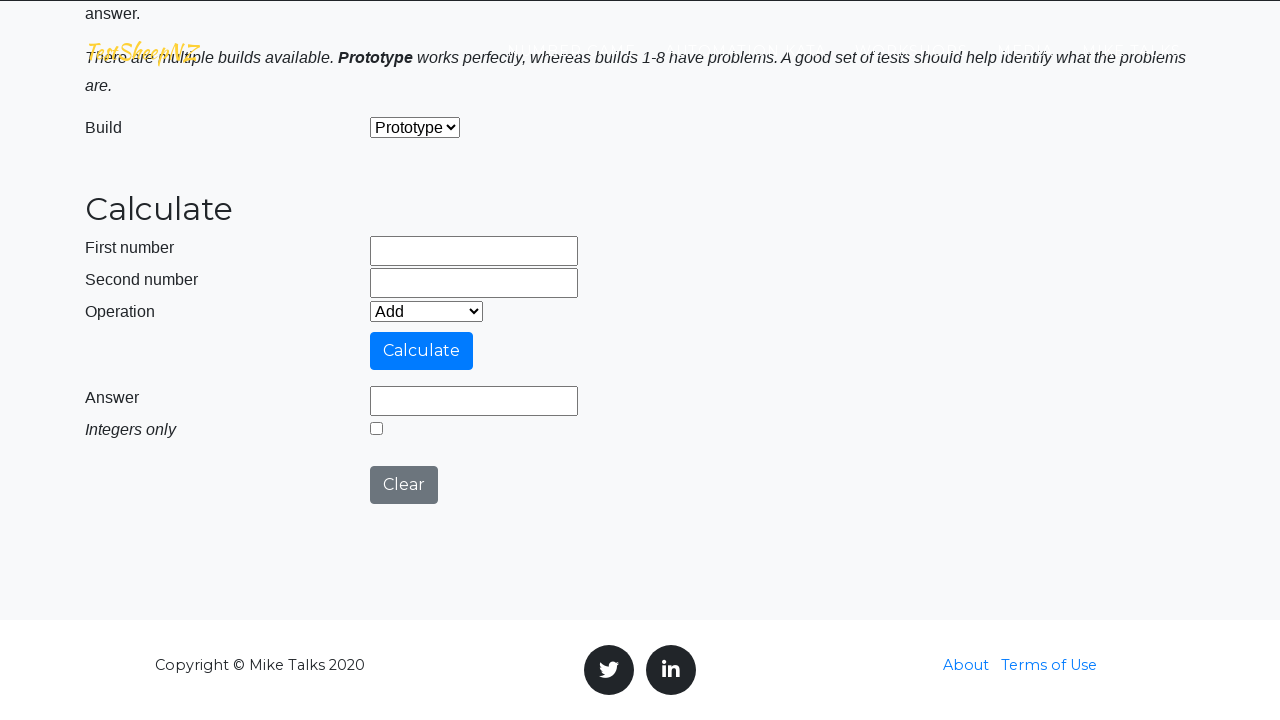

Selected fifth option (concatenate operation) in operation dropdown on #selectOperationDropdown
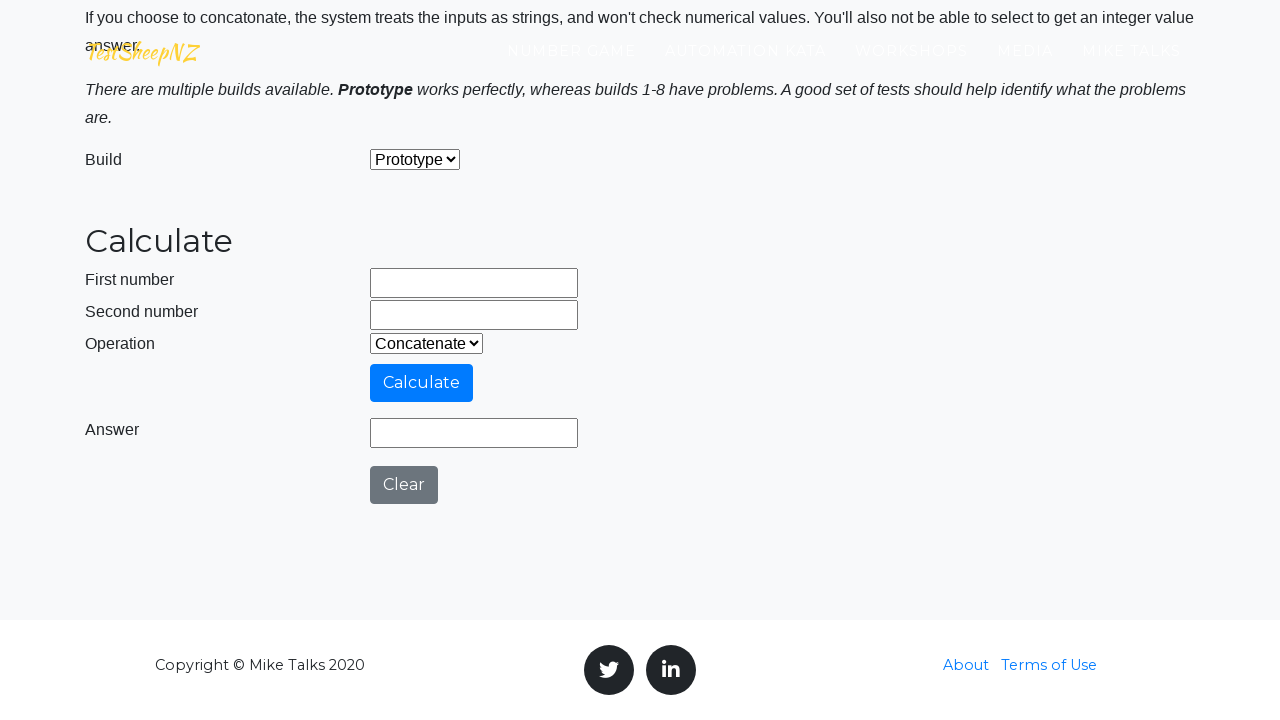

Entered 'gs' in number1 field on #number1Field
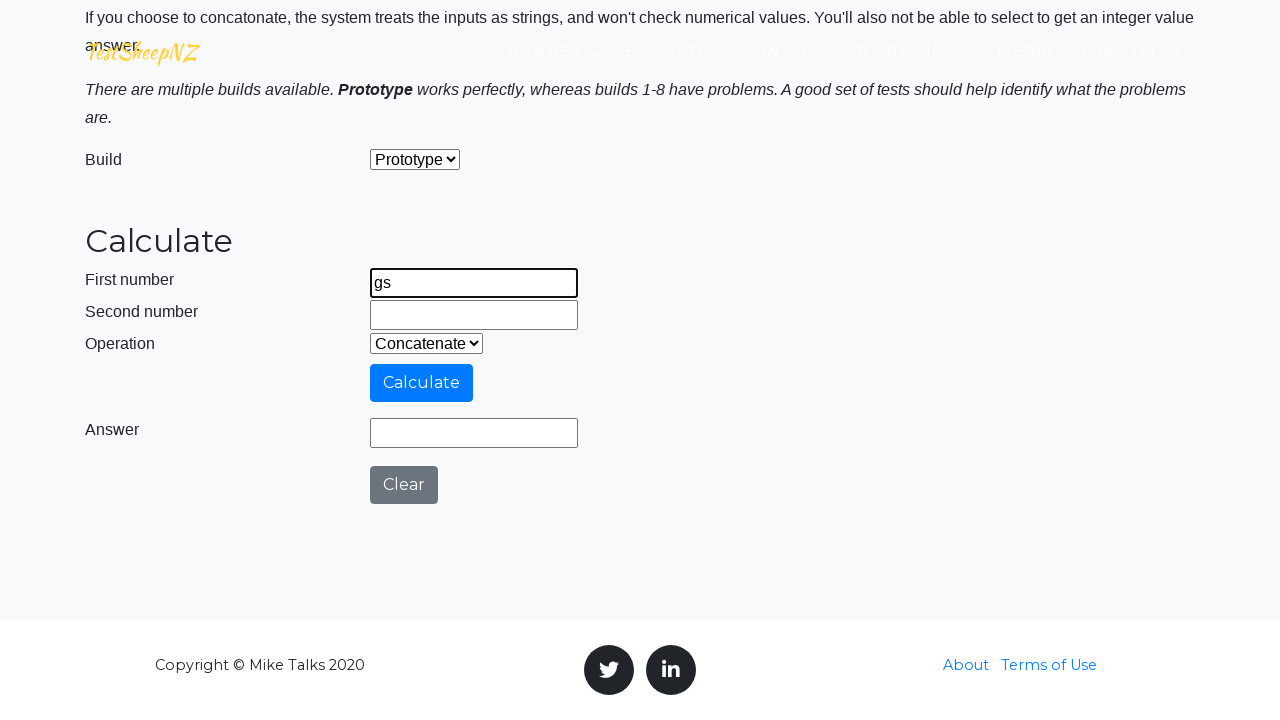

Entered 'bu' in number2 field on #number2Field
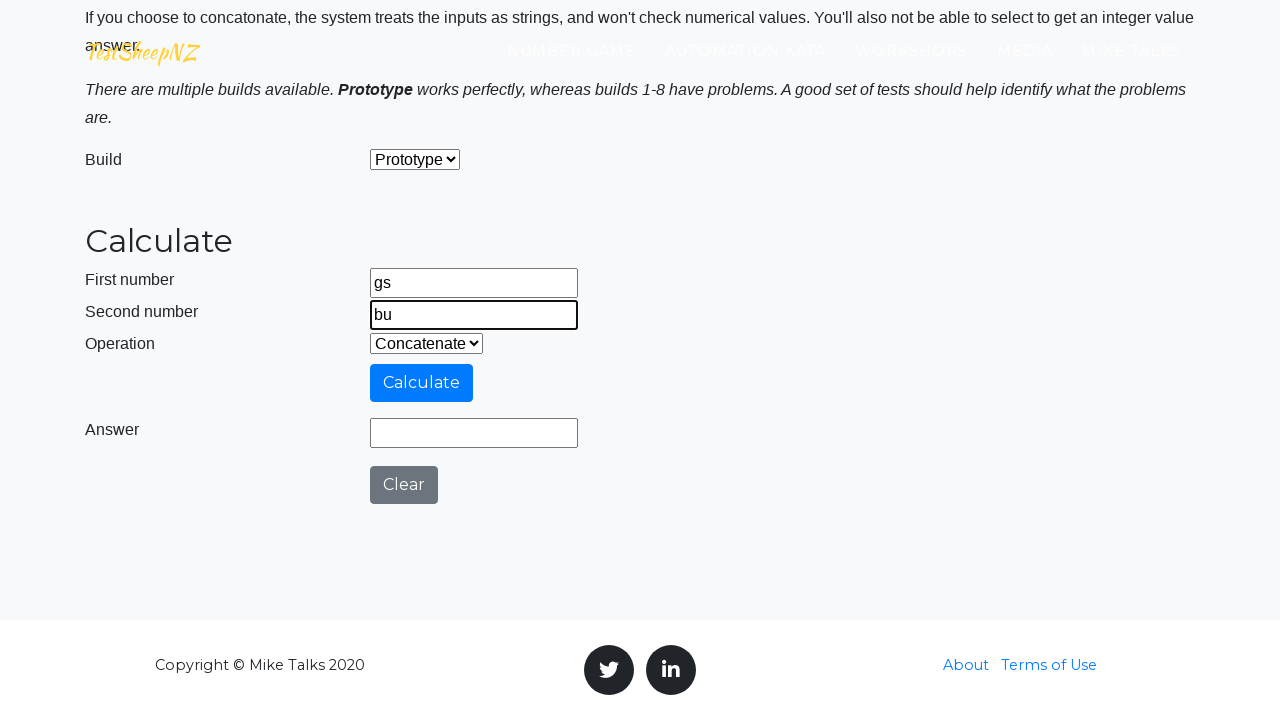

Clicked calculate button at (422, 383) on #calculateButton
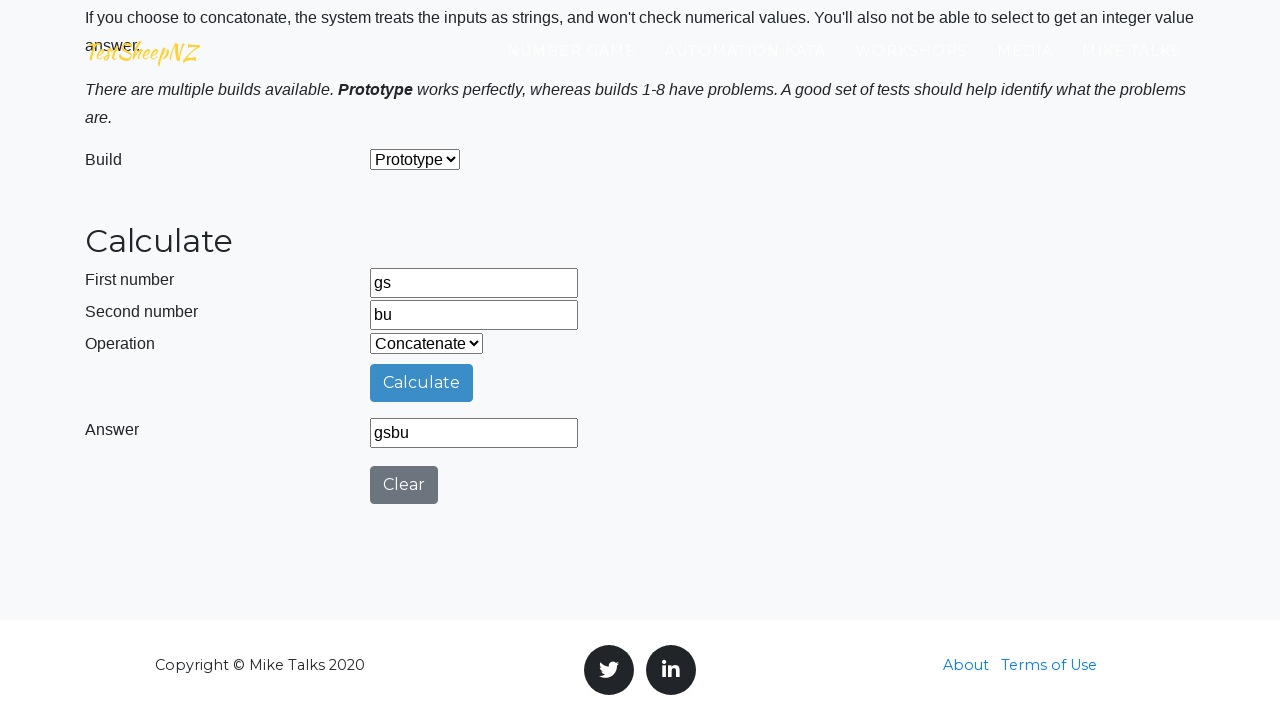

Result field loaded and verified
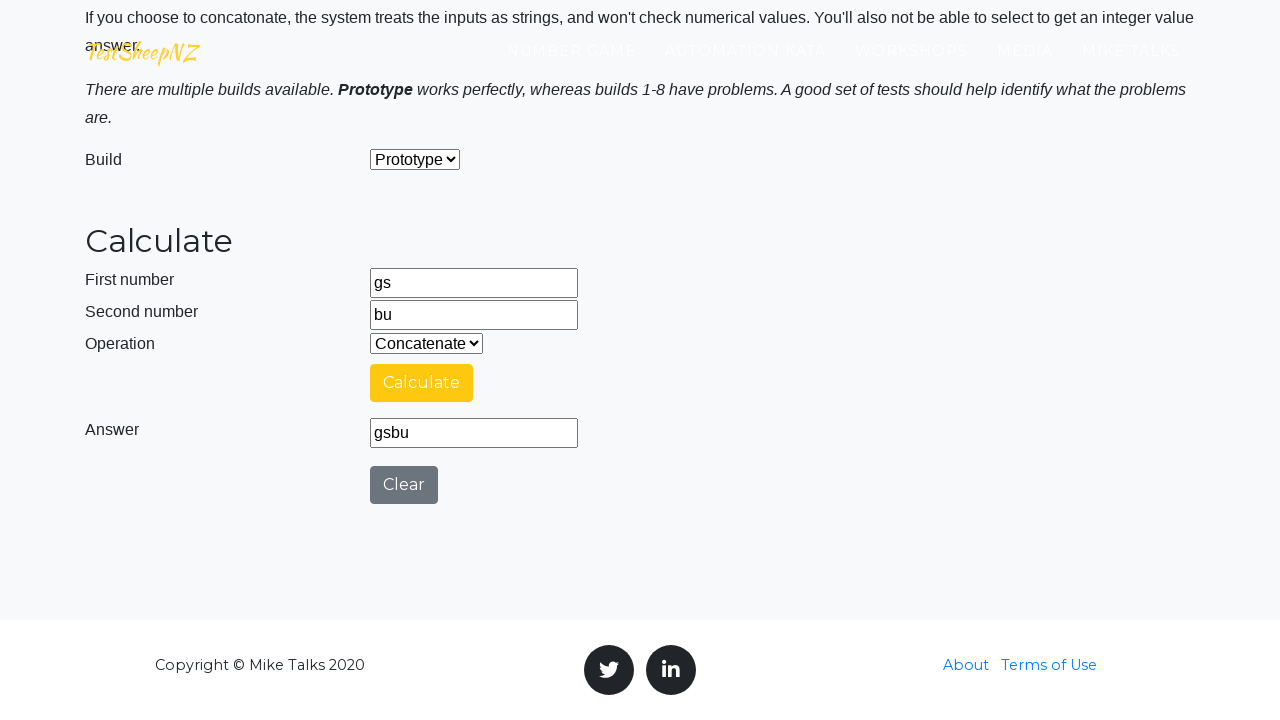

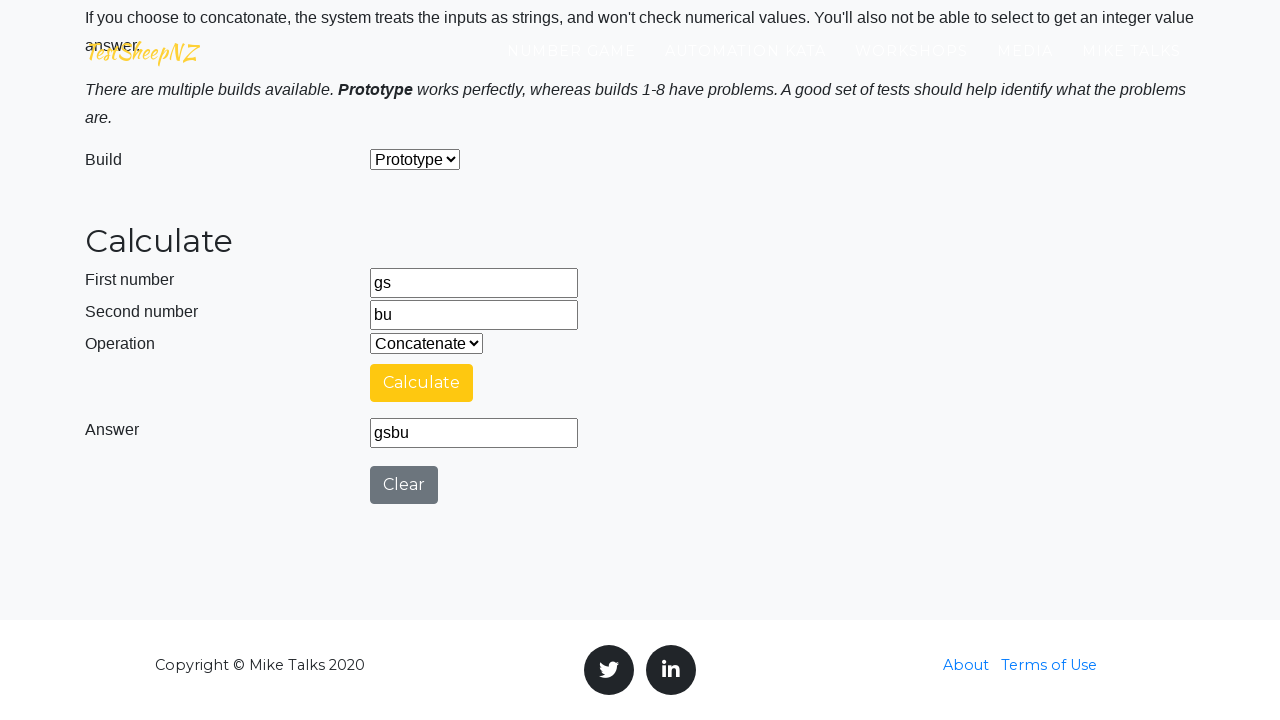